Tests triangle type identifier with all different sides (14, 12, 10) expecting Scalene result

Starting URL: https://testpages.eviltester.com/styled/apps/triangle/triangle001.html

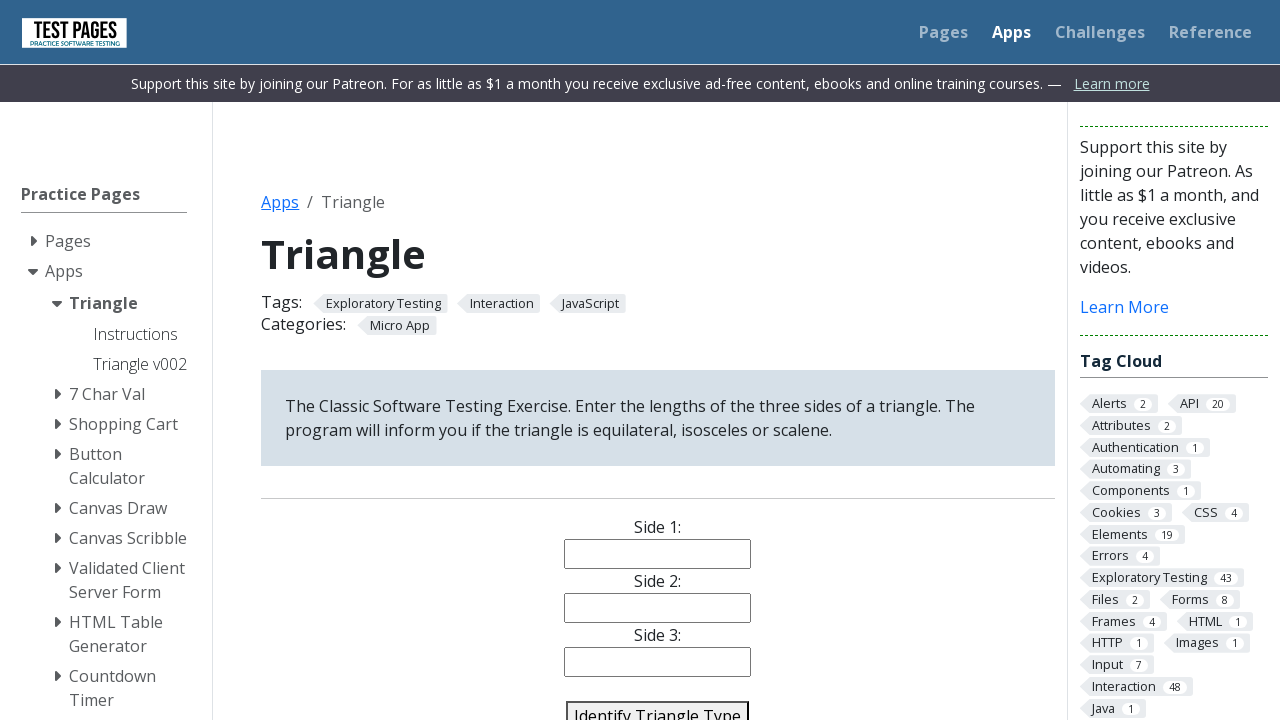

Filled side1 input with value '14' on #side1
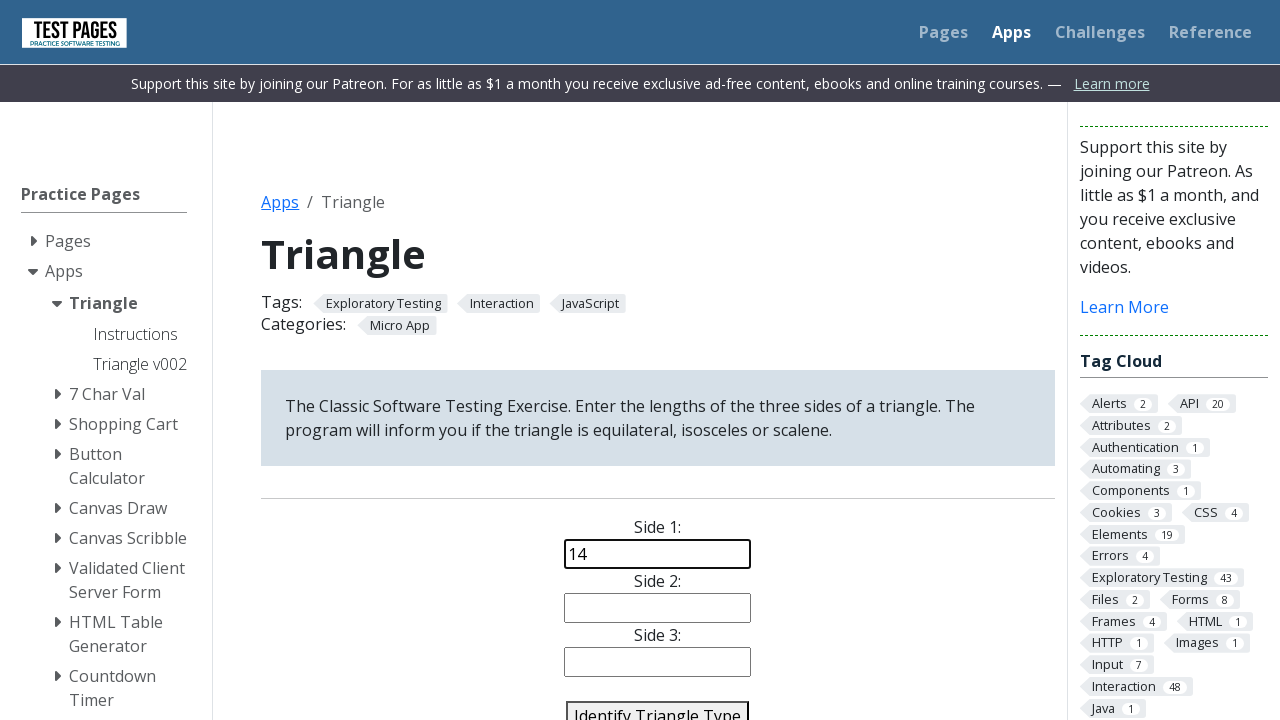

Filled side2 input with value '12' on #side2
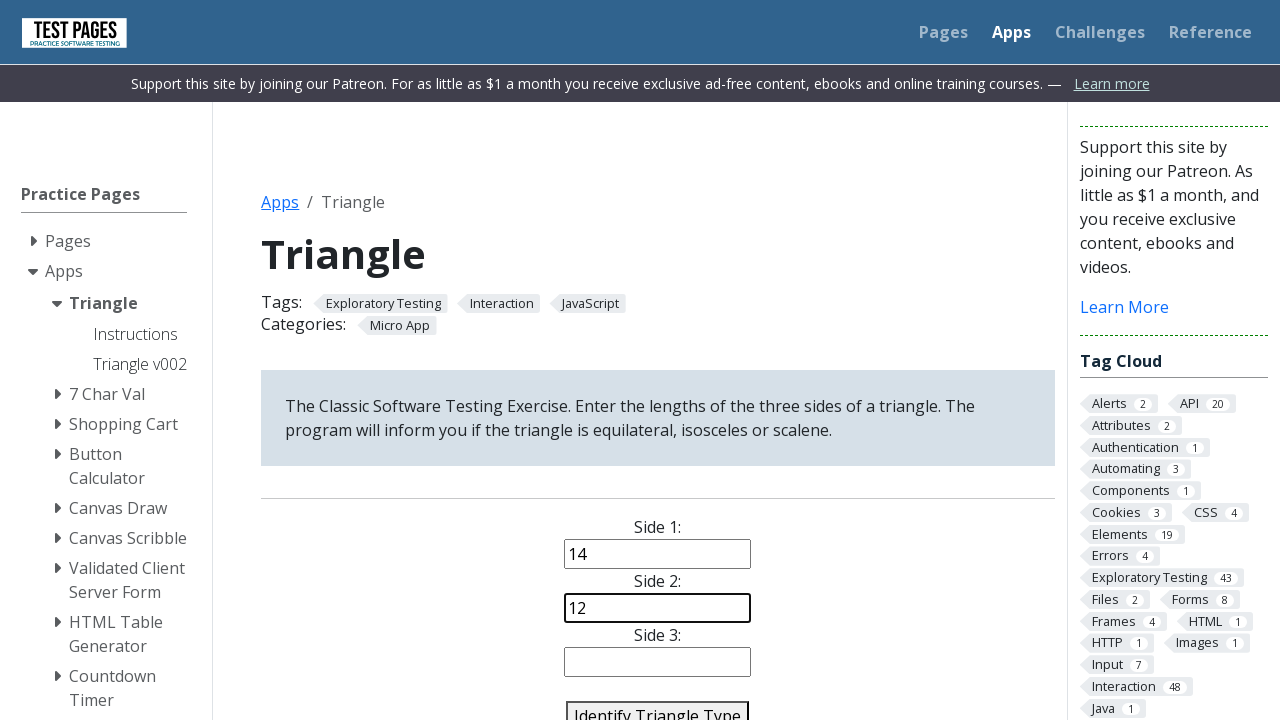

Filled side3 input with value '10' on #side3
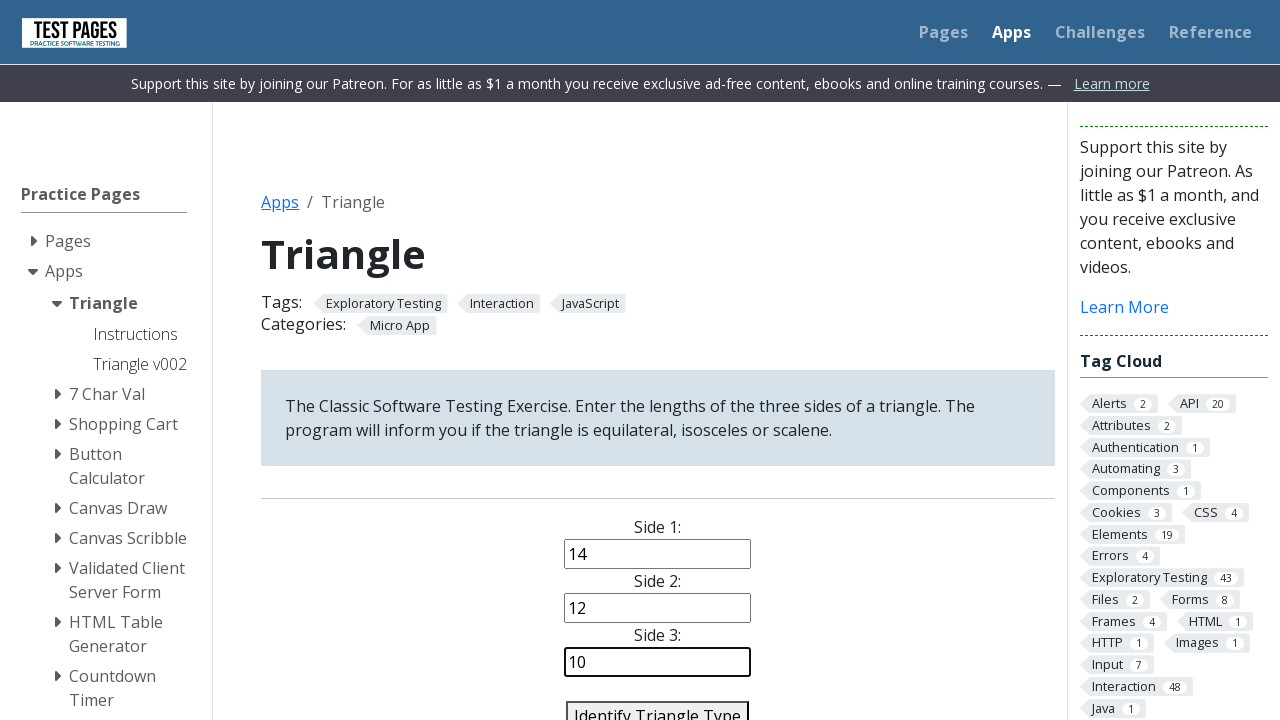

Clicked identify button to classify triangle at (658, 705) on #identify-triangle-action
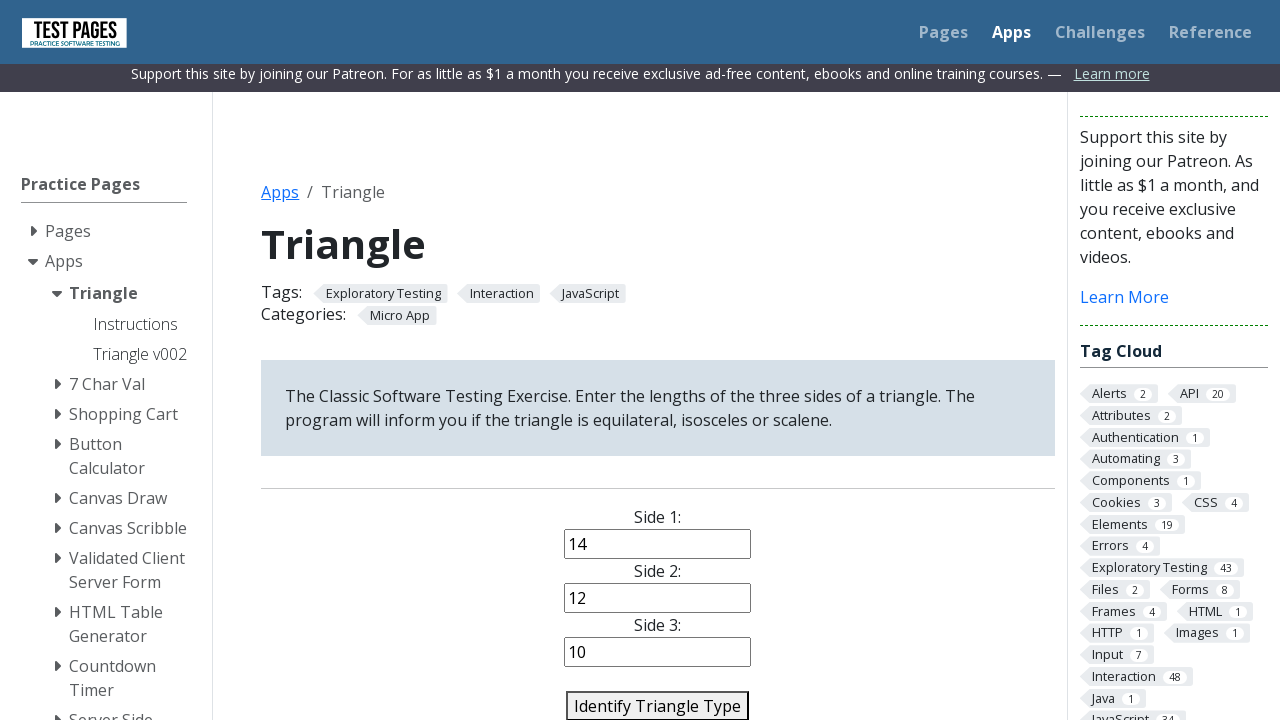

Triangle type result appeared on page
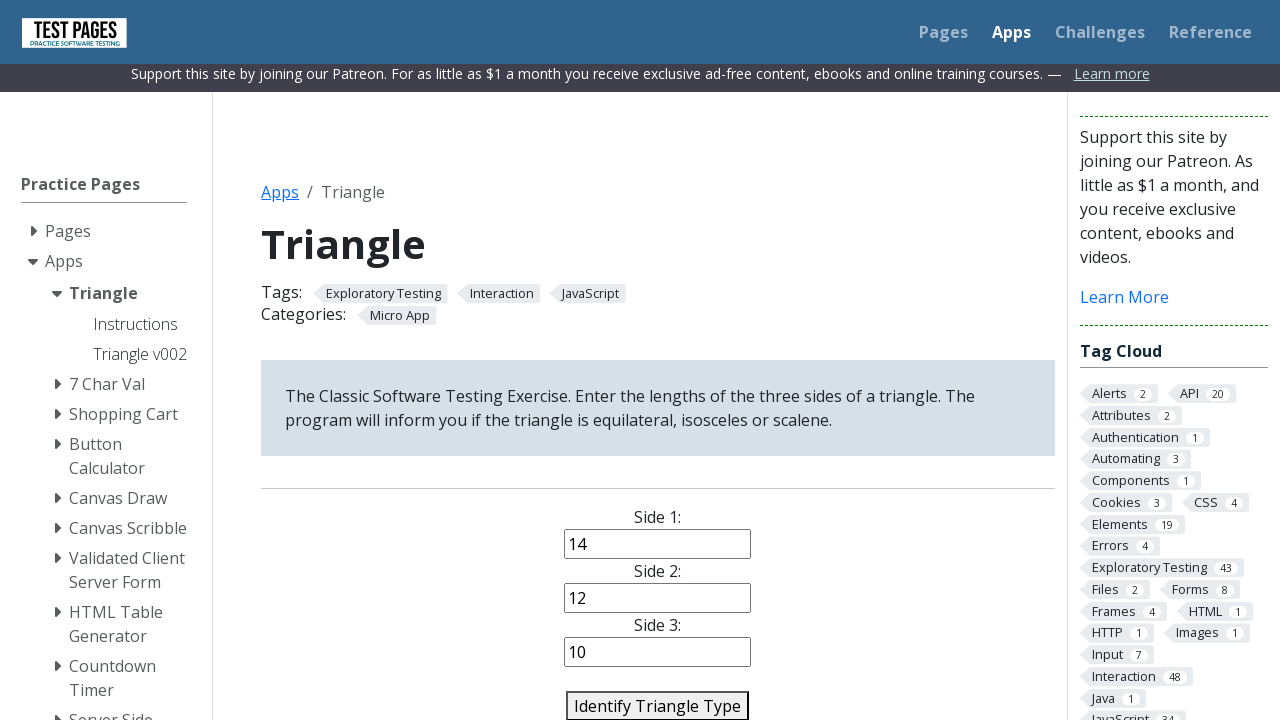

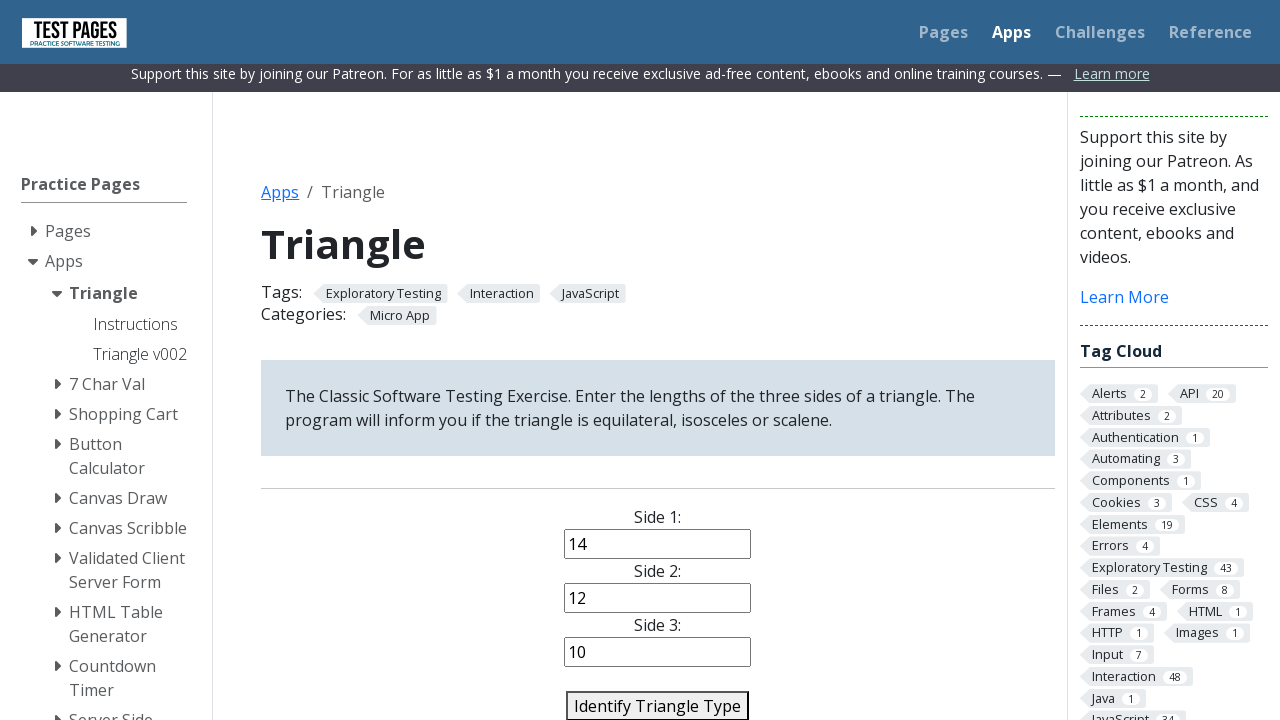